Tests a student registration form by filling out personal details (name, email, phone, gender, date of birth, subjects, hobbies, address, state/city) and verifying the submission results are displayed correctly.

Starting URL: https://demoqa.com/automation-practice-form

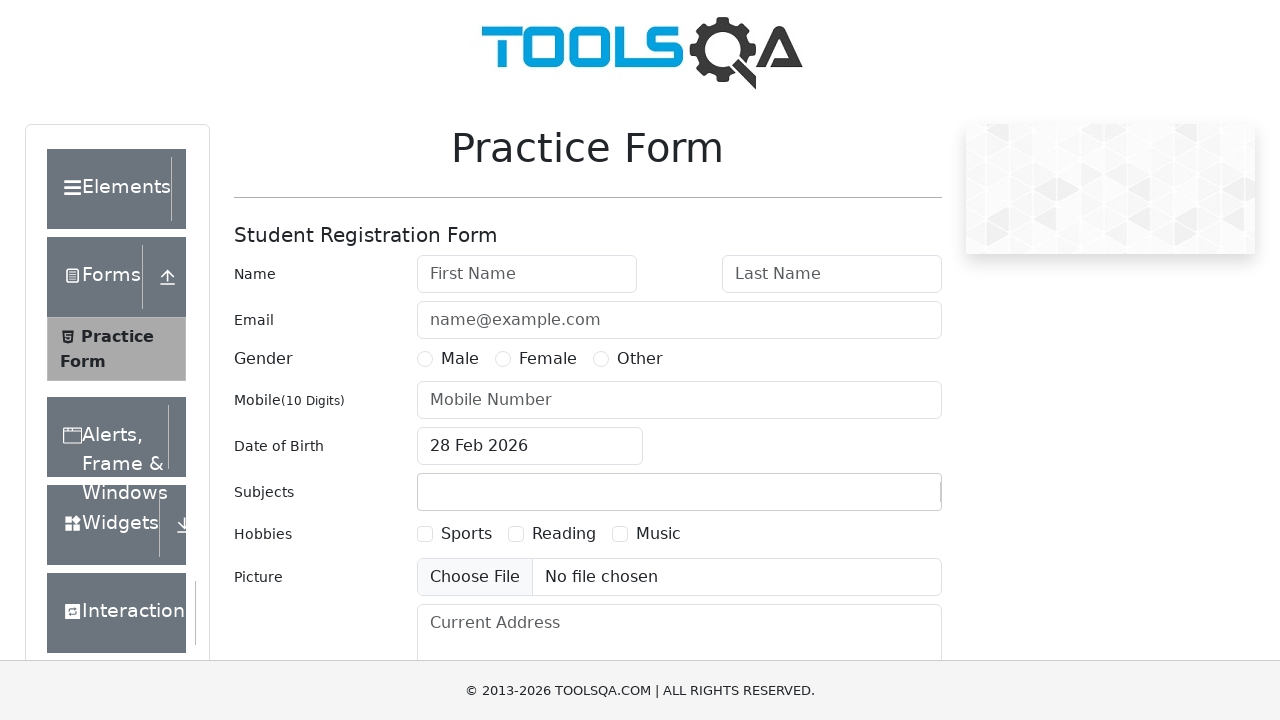

Filled first name field with 'Anton' on #firstName
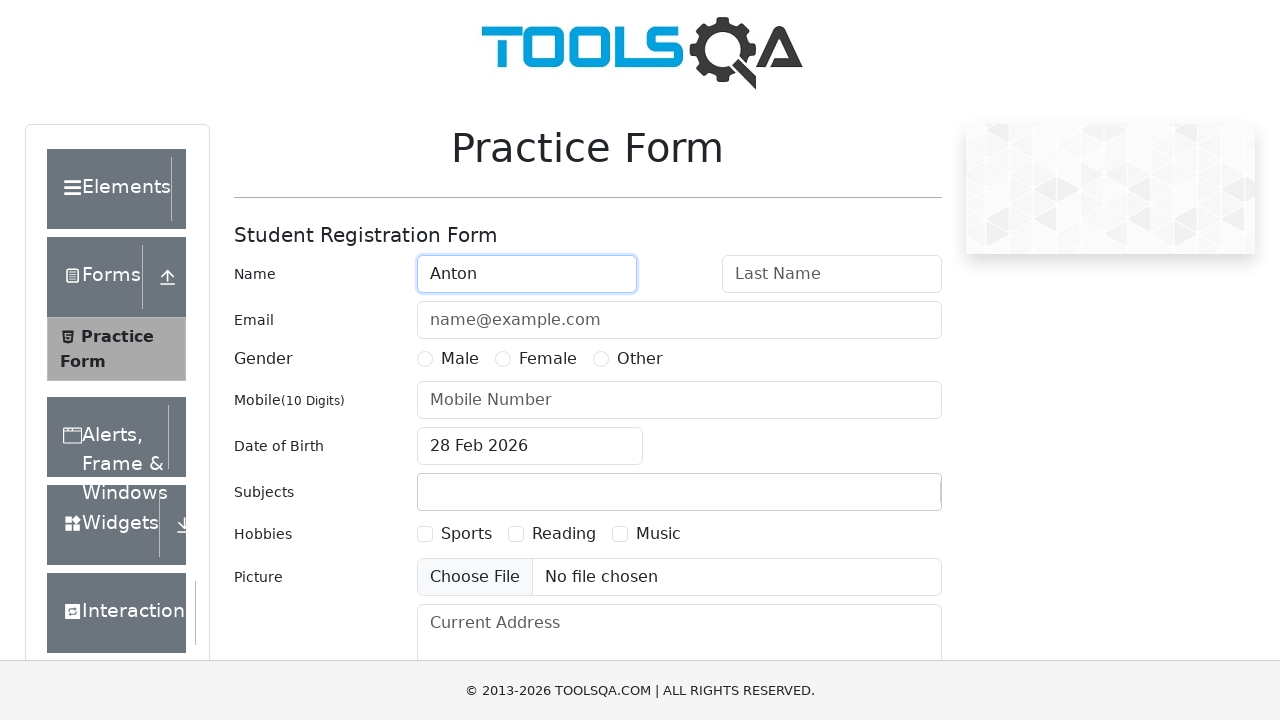

Filled last name field with 'Sidorov' on #lastName
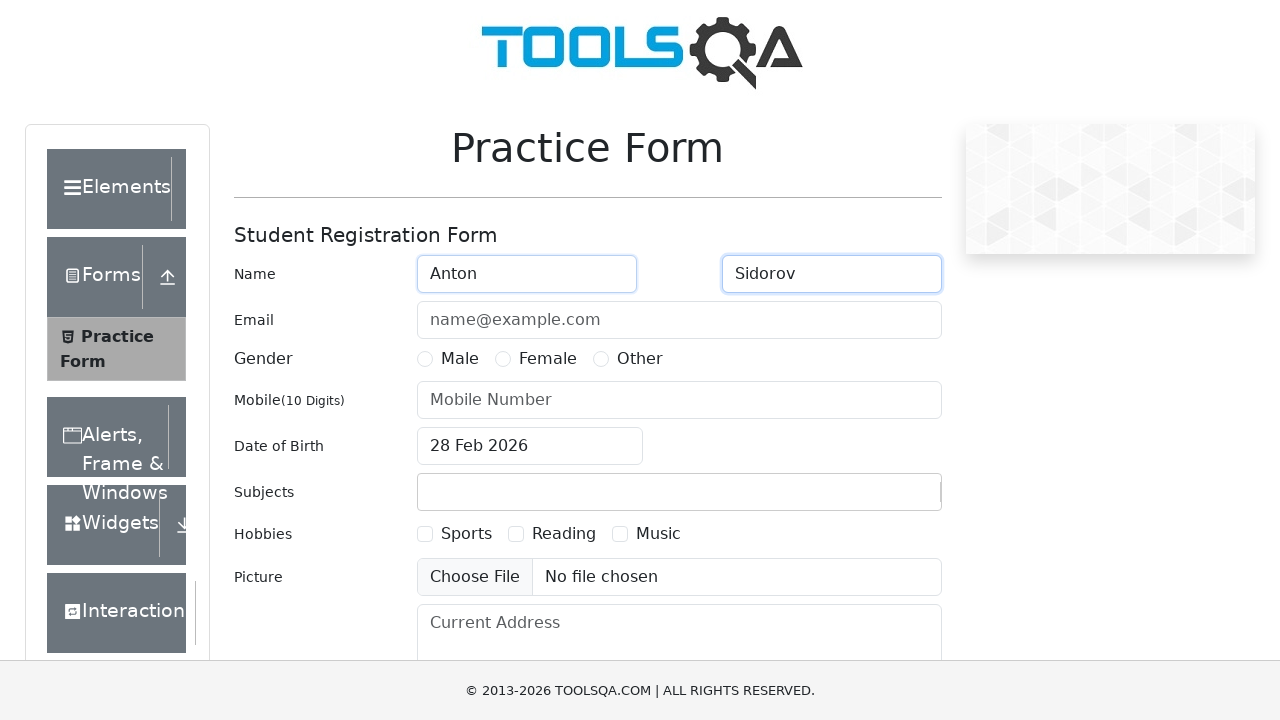

Filled email field with 'ant@mail.com' on #userEmail
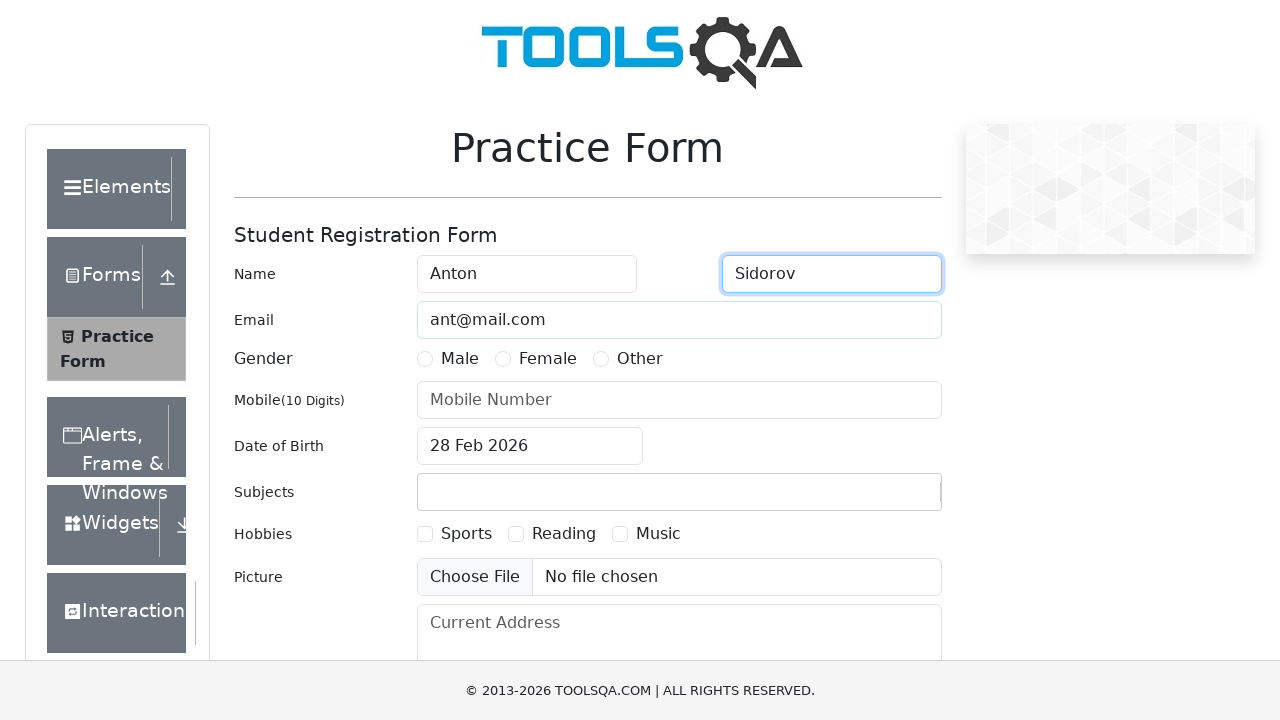

Selected gender as Male at (460, 359) on label[for='gender-radio-1']
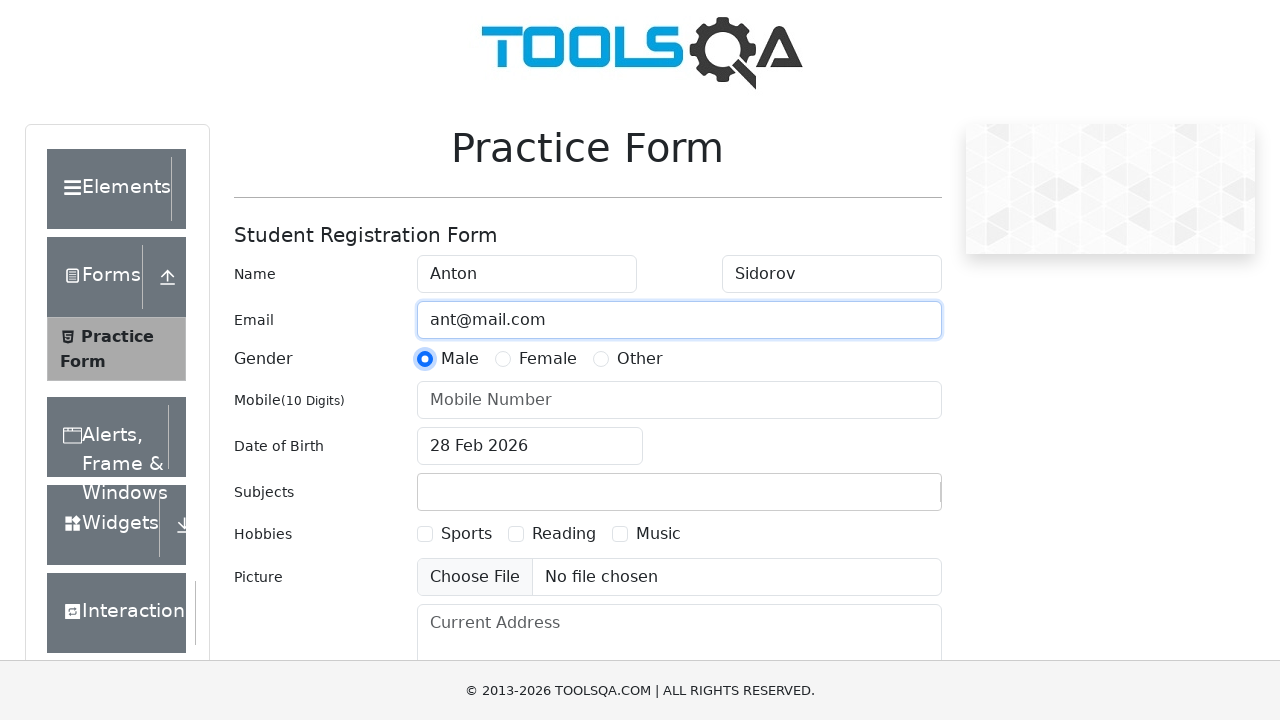

Filled mobile number field with '1234567890' on #userNumber
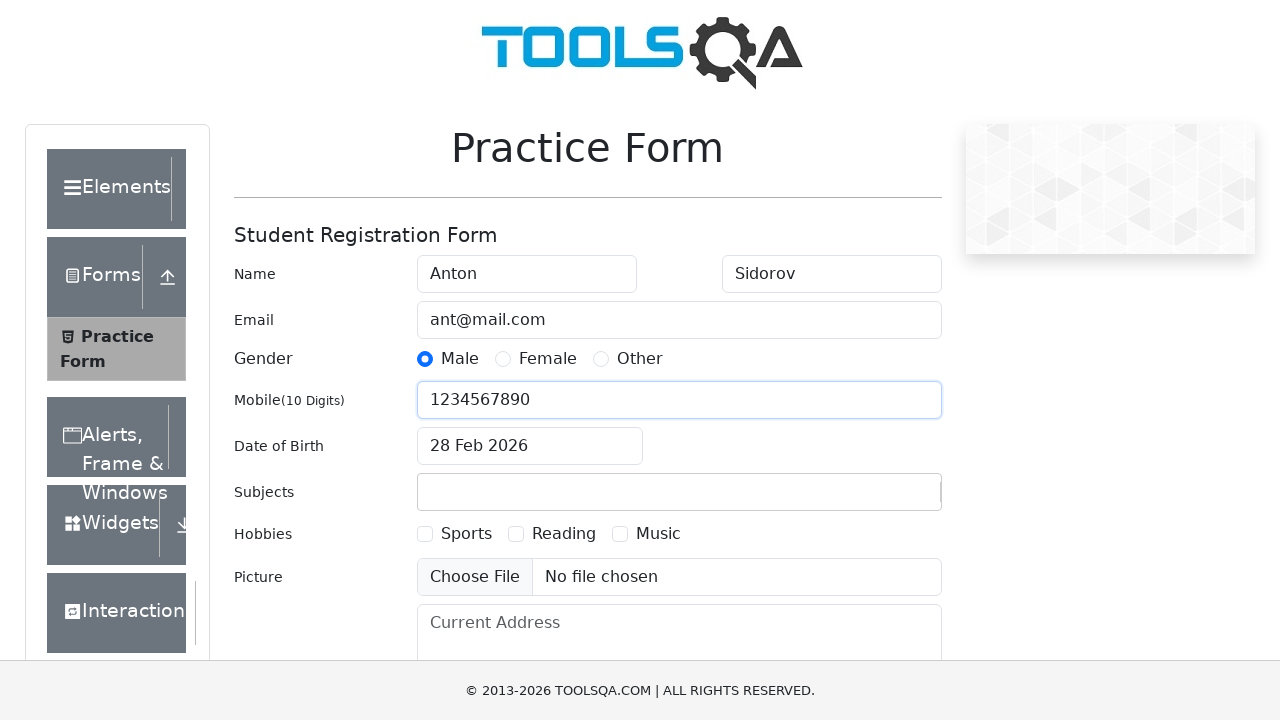

Clicked date of birth input field at (530, 446) on #dateOfBirthInput
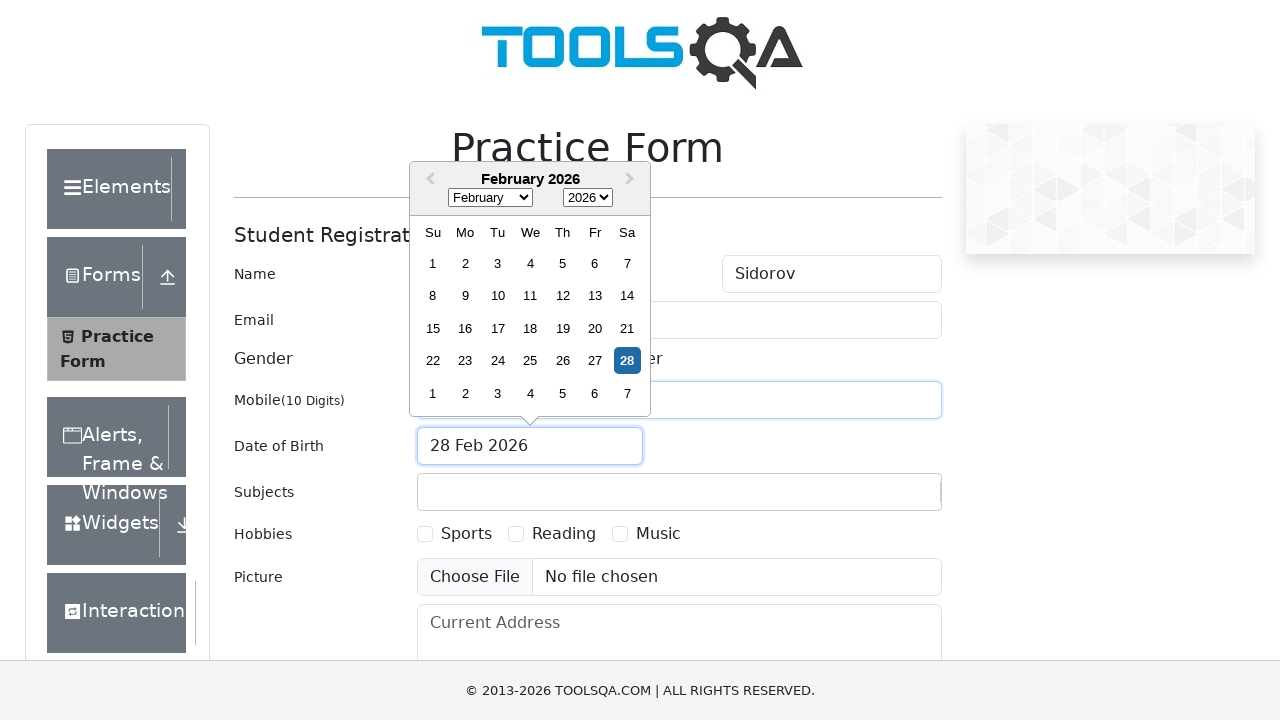

Selected month as June (6) on .react-datepicker__month-select
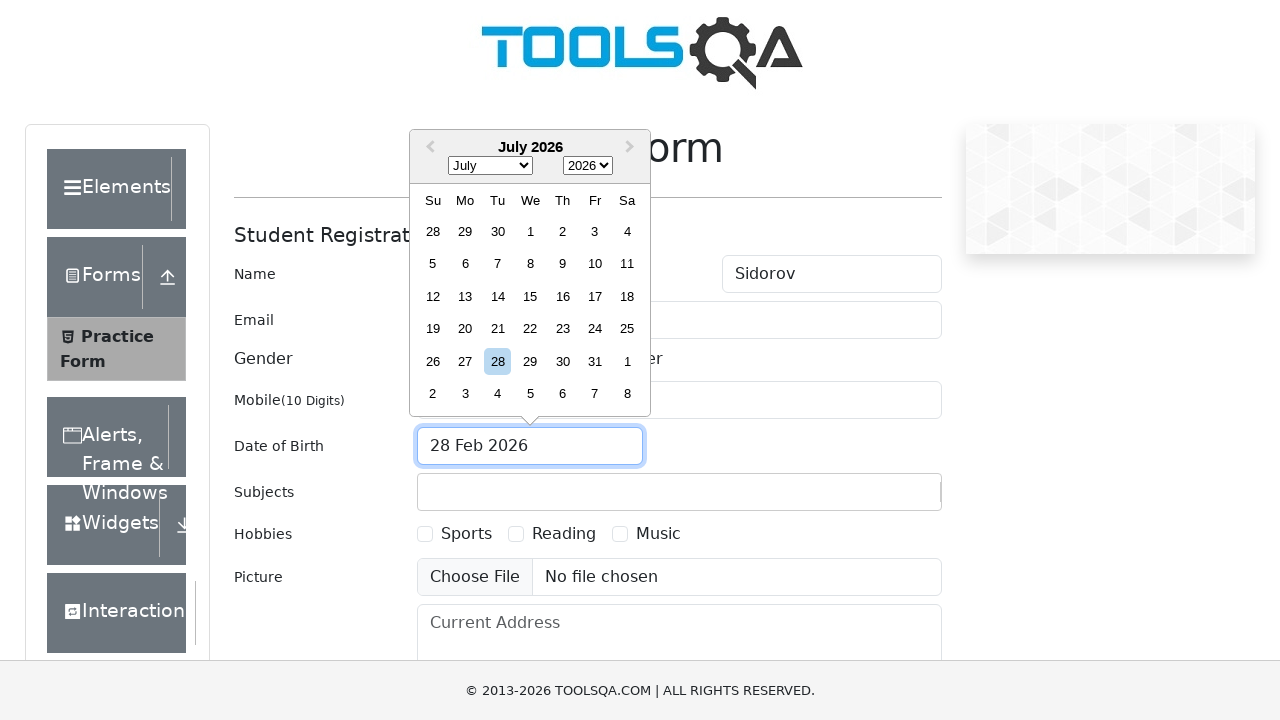

Selected year as 1991 on .react-datepicker__year-select
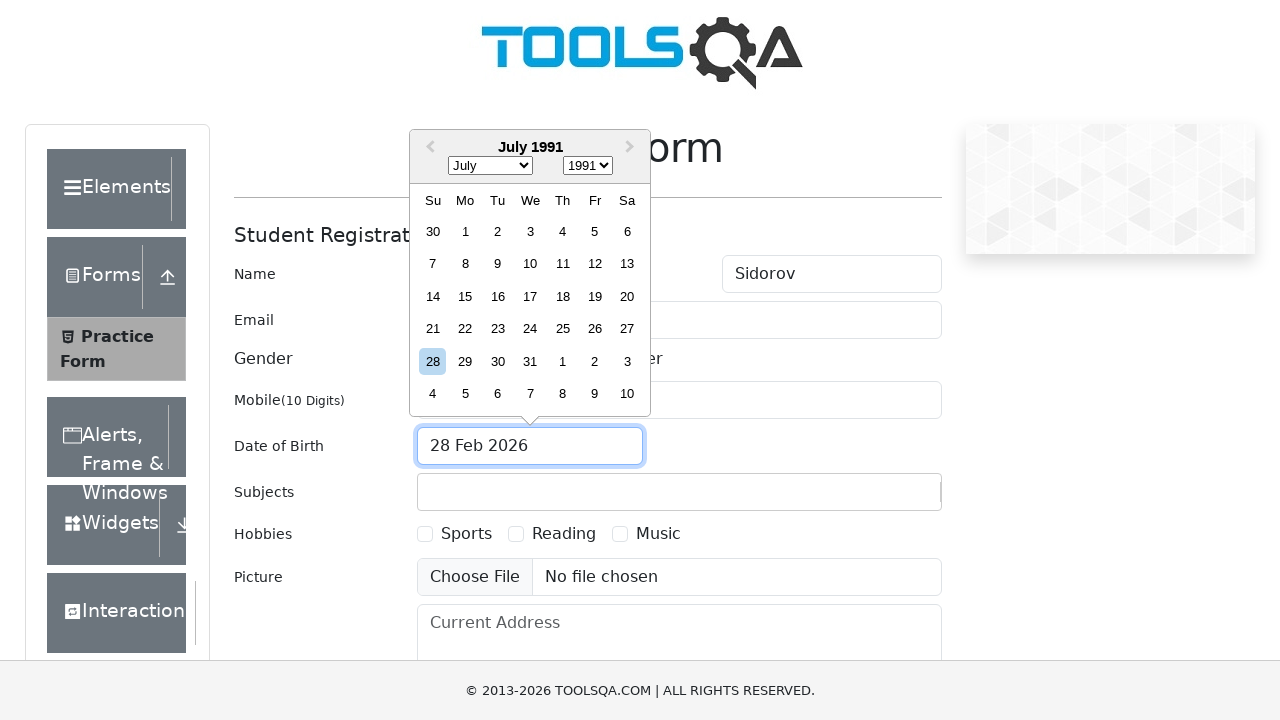

Selected date of birth as July 5th, 1991 at (595, 231) on [aria-label='Choose Friday, July 5th, 1991']
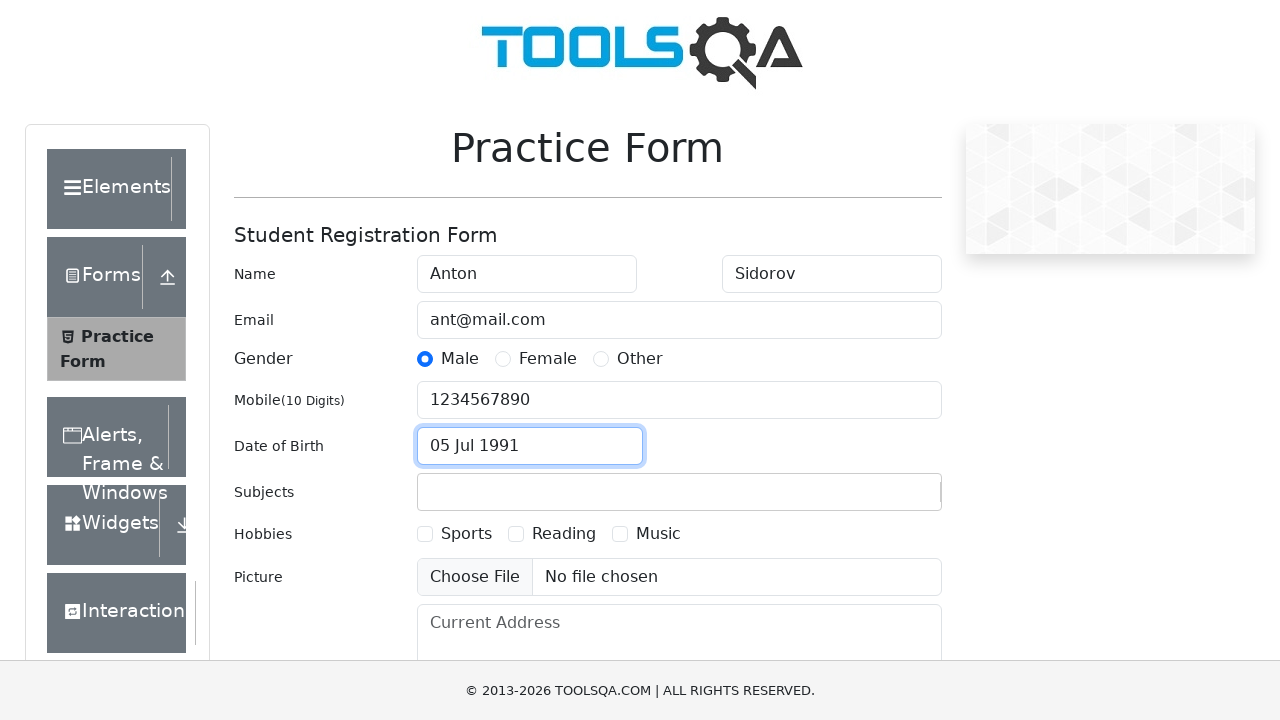

Filled subjects input field with 'Commerce' on #subjectsInput
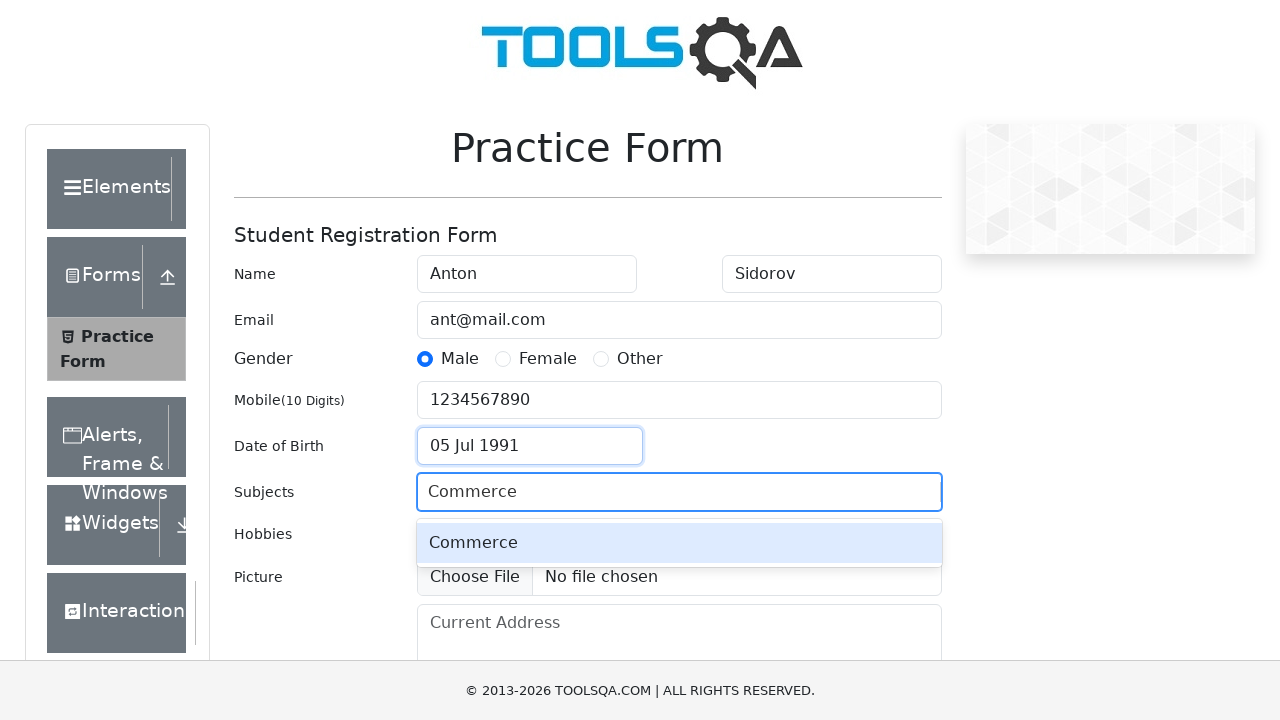

Pressed Enter to add subject 'Commerce' on #subjectsInput
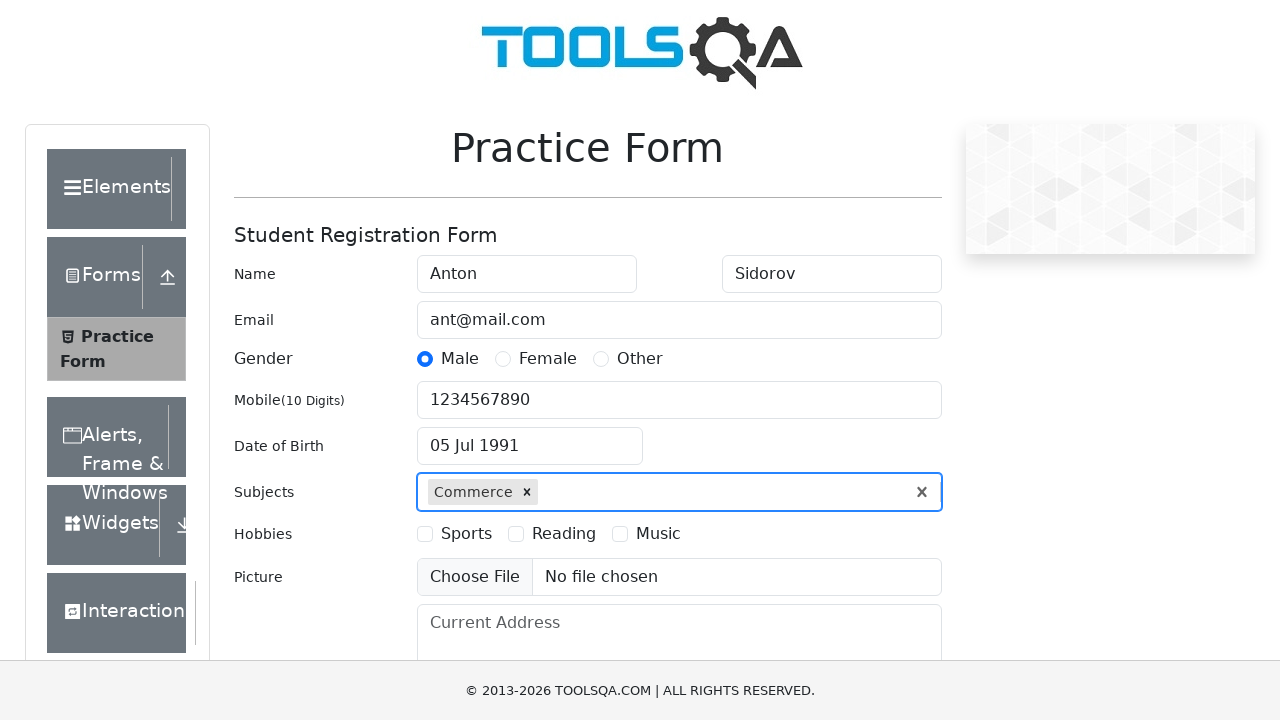

Selected hobby as Sports at (466, 534) on label[for='hobbies-checkbox-1']
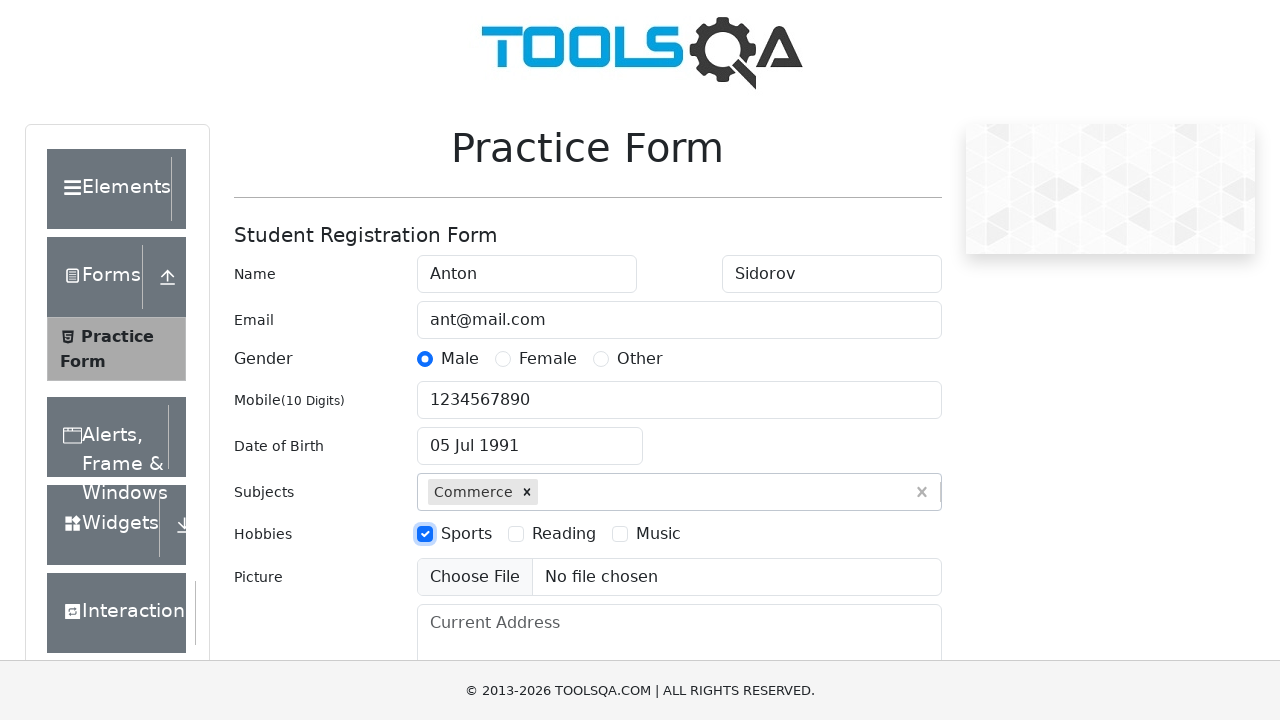

Filled current address field with 'Sport street' on #currentAddress
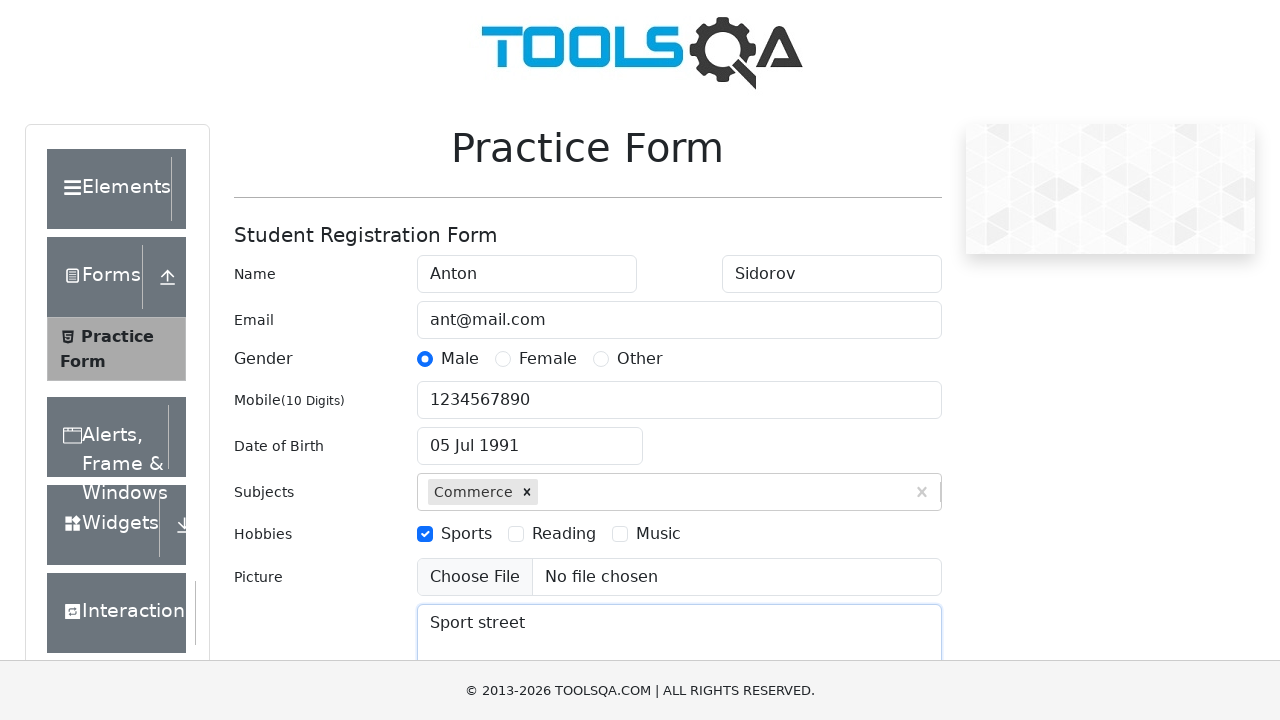

Filled state input field with 'NCR' on #react-select-3-input
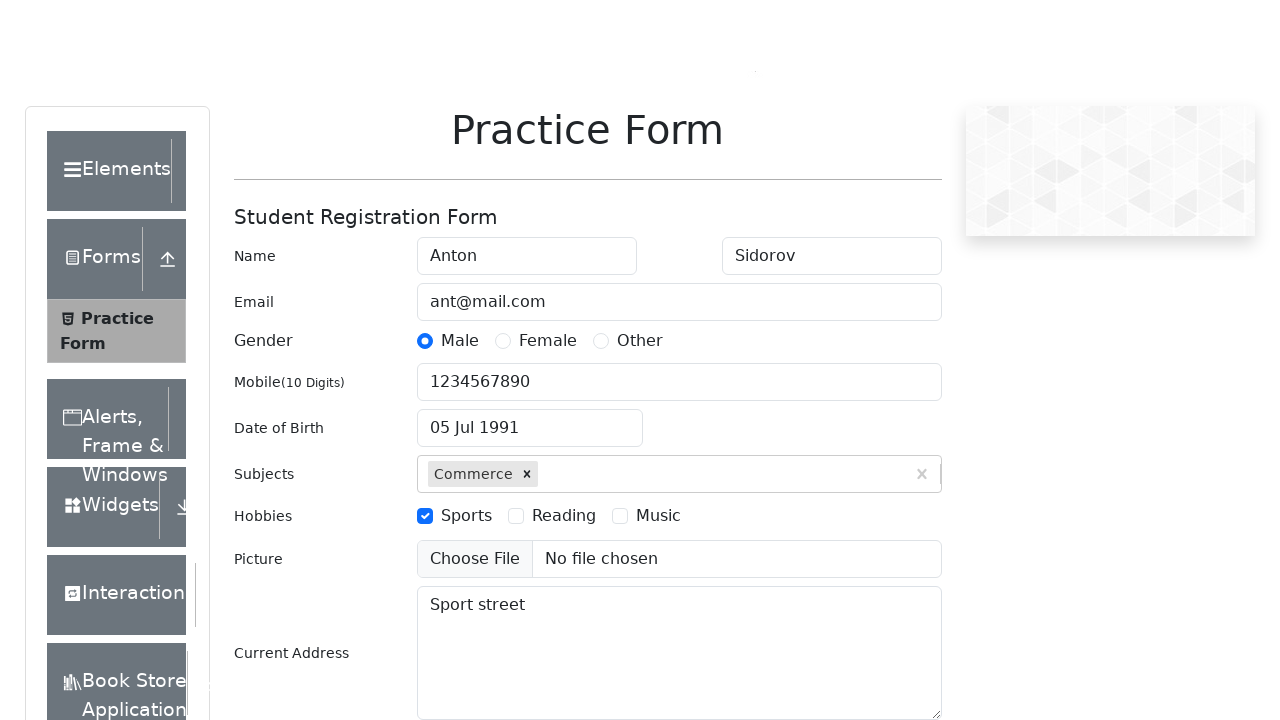

Pressed Enter to select state 'NCR' on #react-select-3-input
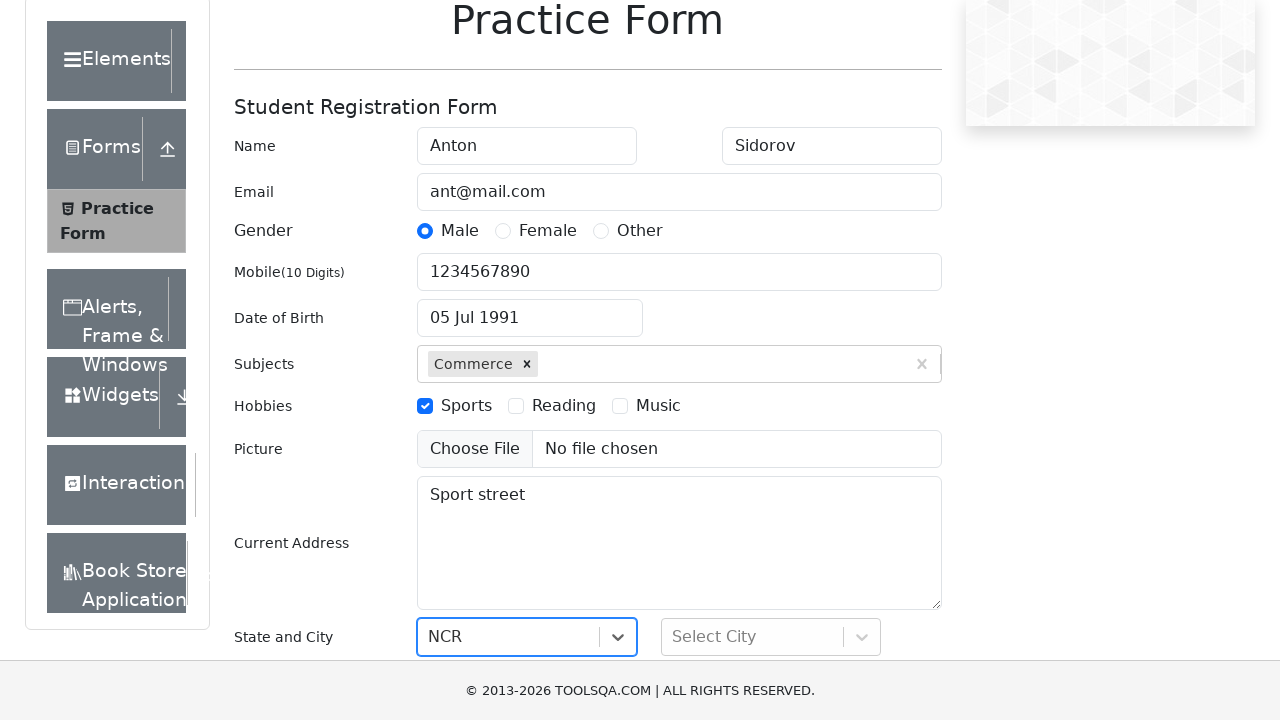

Filled city input field with 'Gurgaon' on #react-select-4-input
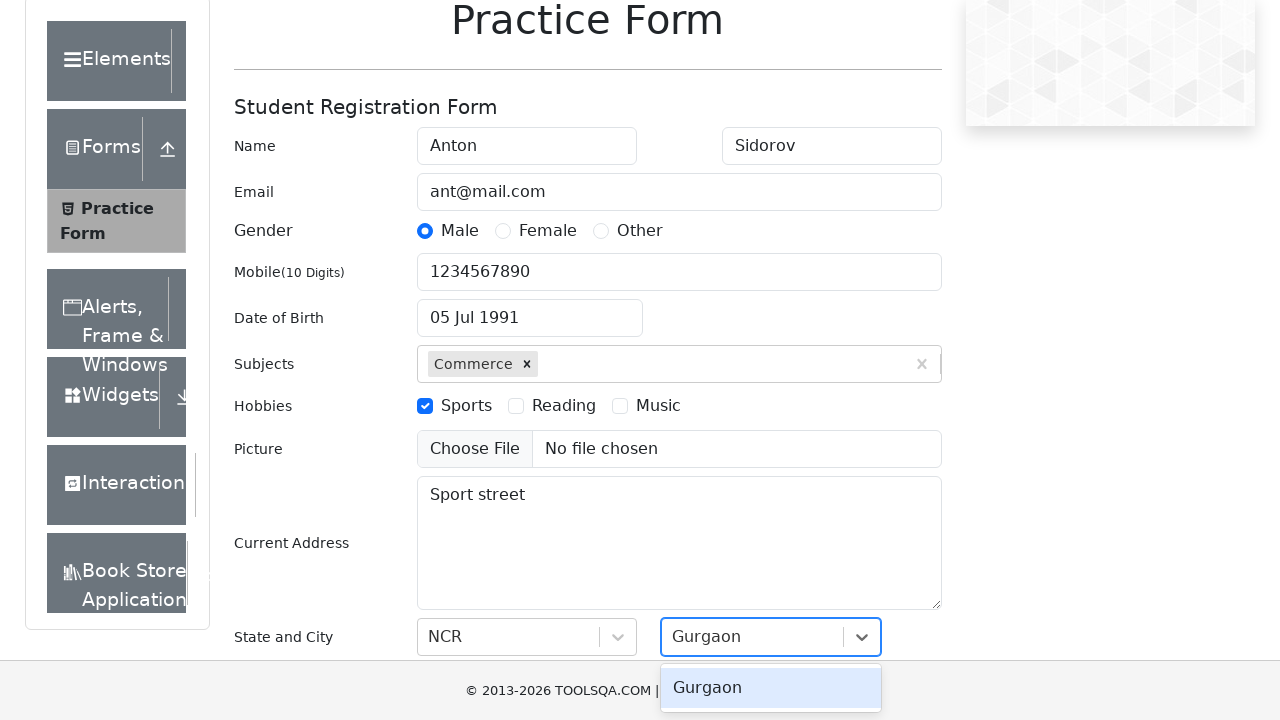

Pressed Enter to select city 'Gurgaon' on #react-select-4-input
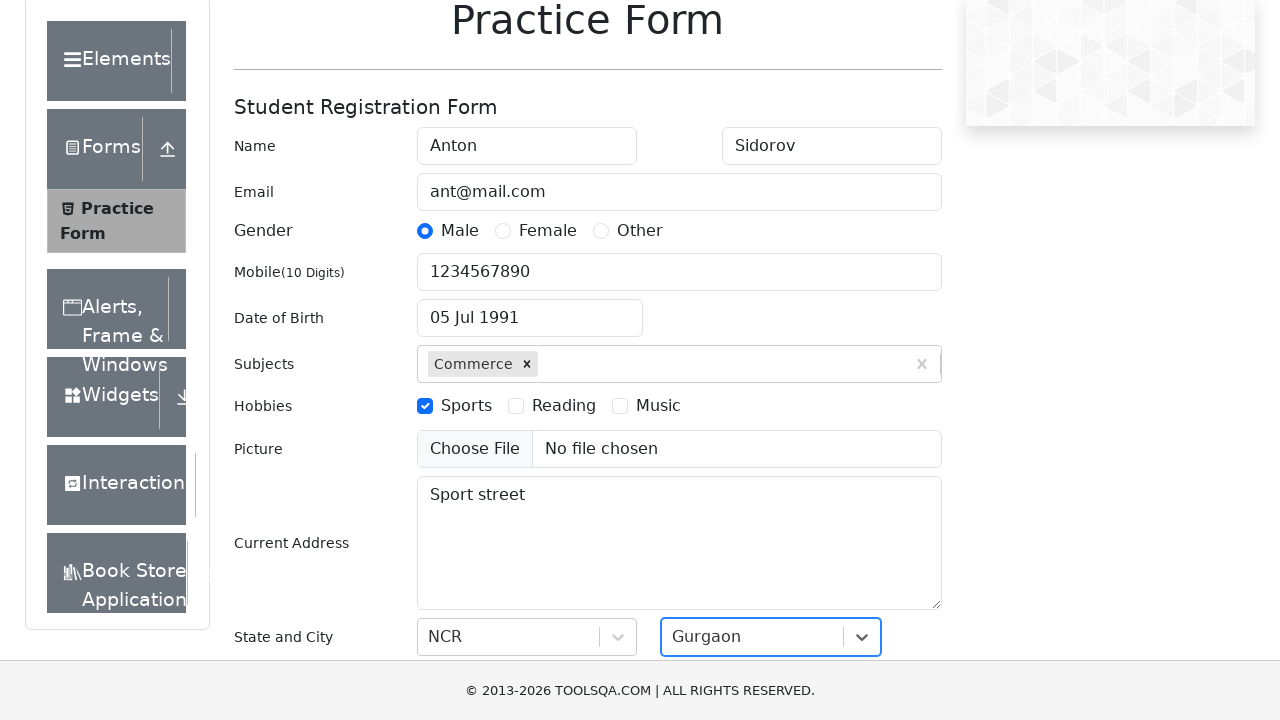

Clicked submit button to submit the registration form at (885, 499) on #submit
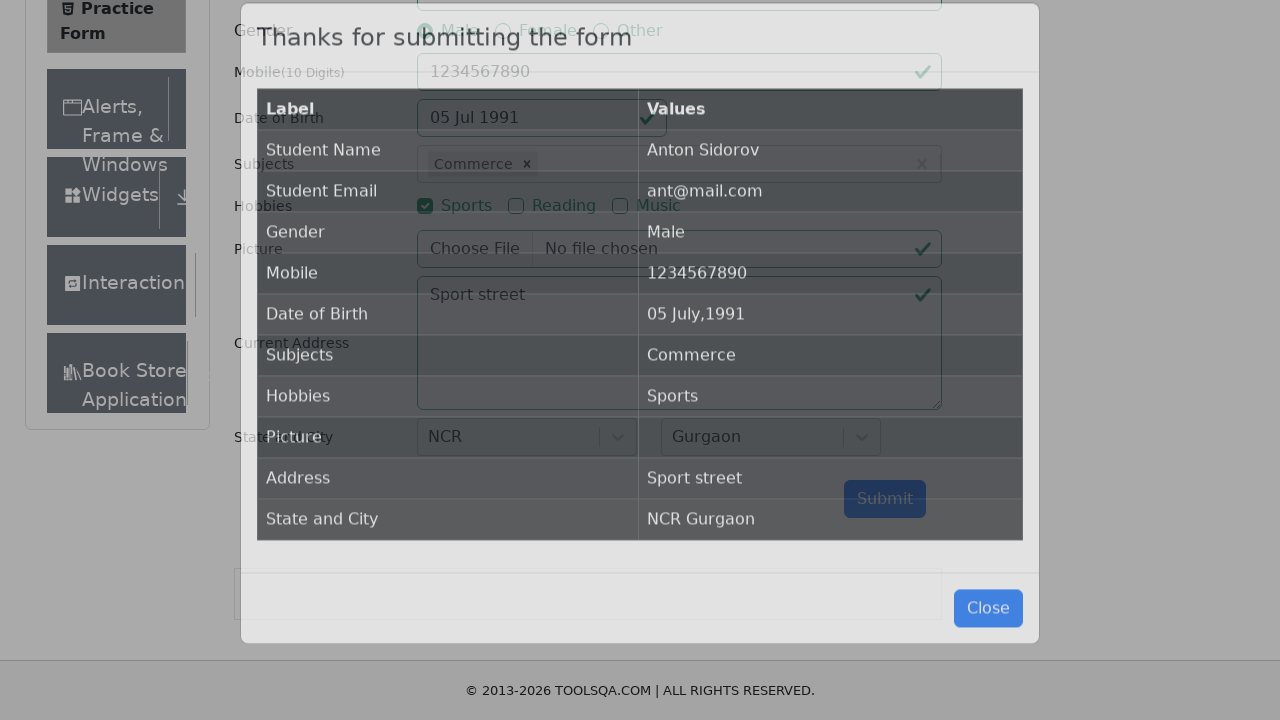

Verified that submission results table is displayed
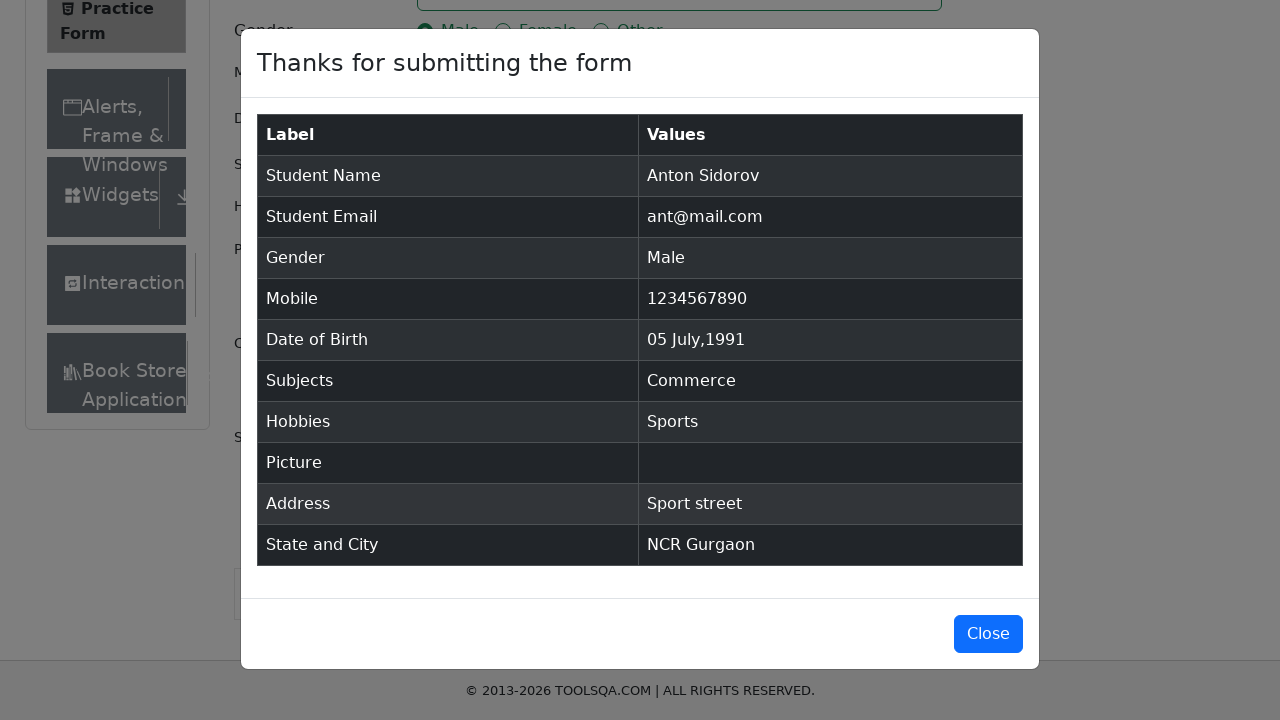

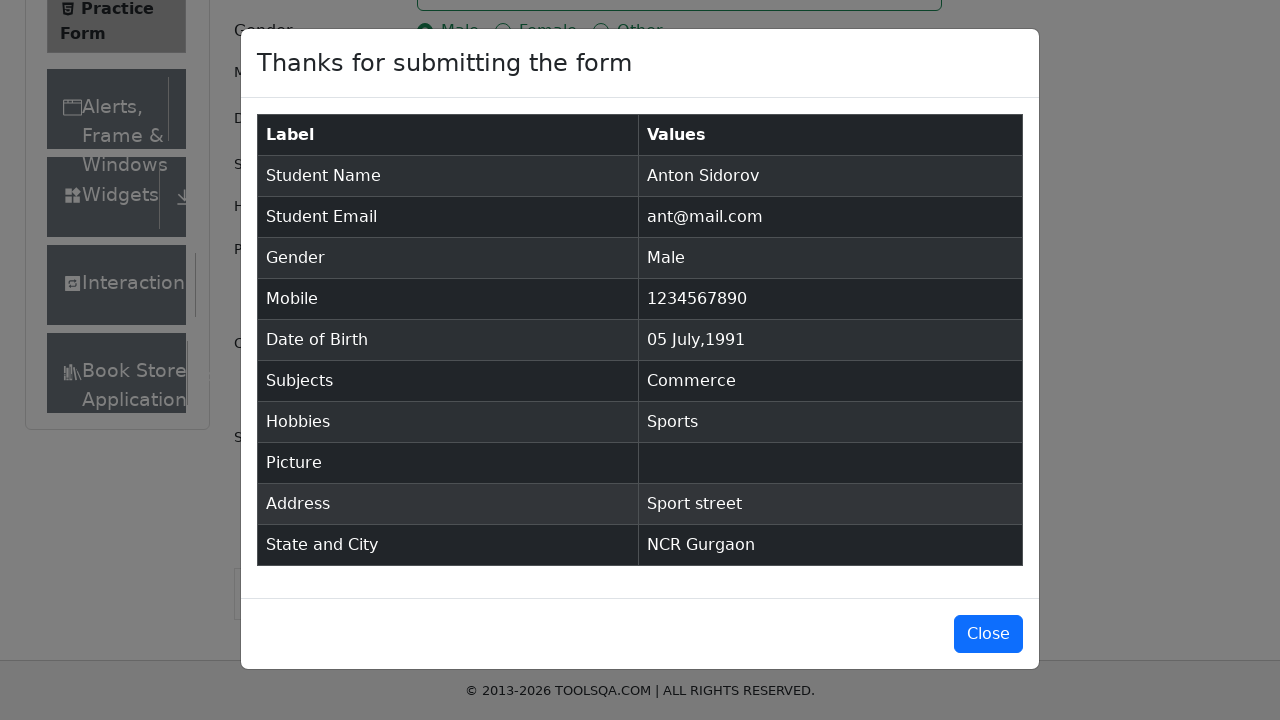